Tests browser window size manipulation by setting a specific window size, verifying the dimensions, and then maximizing the window.

Starting URL: https://webdriver.io

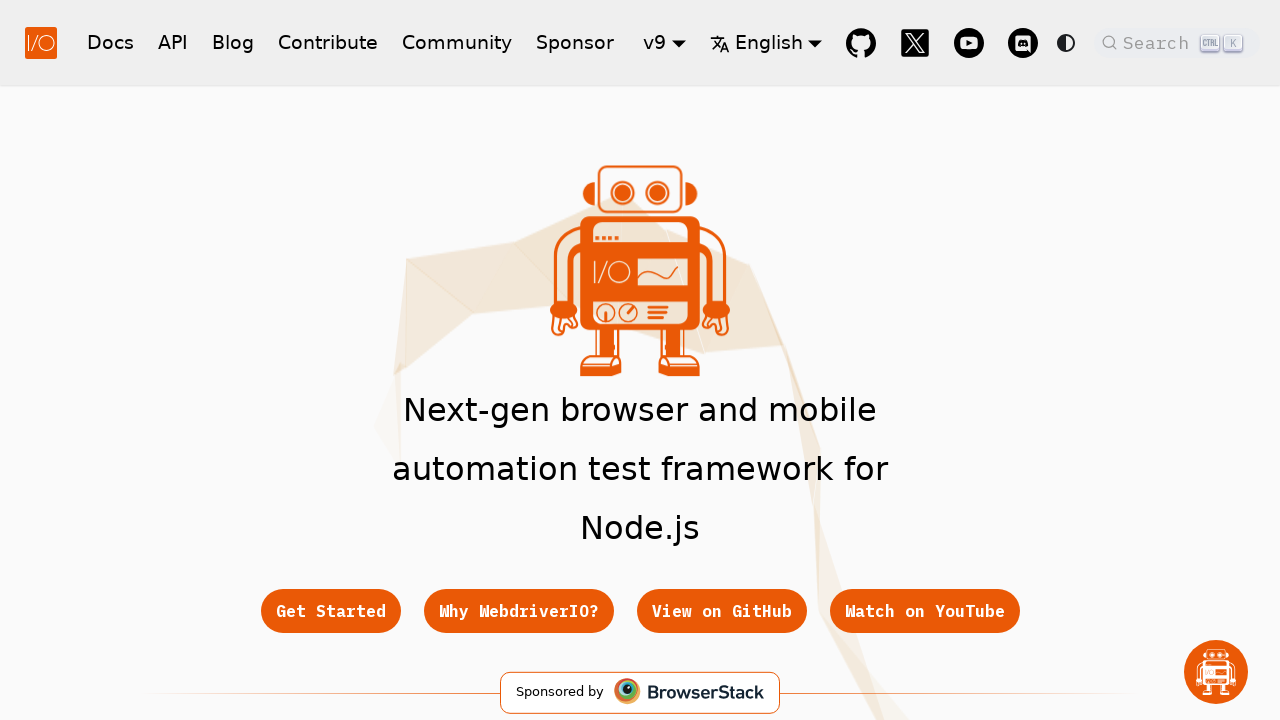

Set viewport size to 516x516
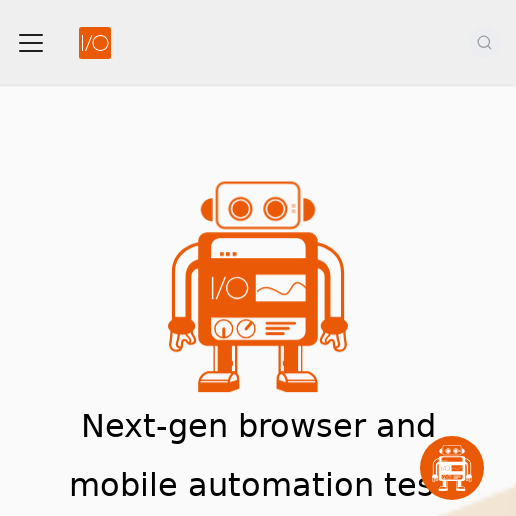

Retrieved viewport size
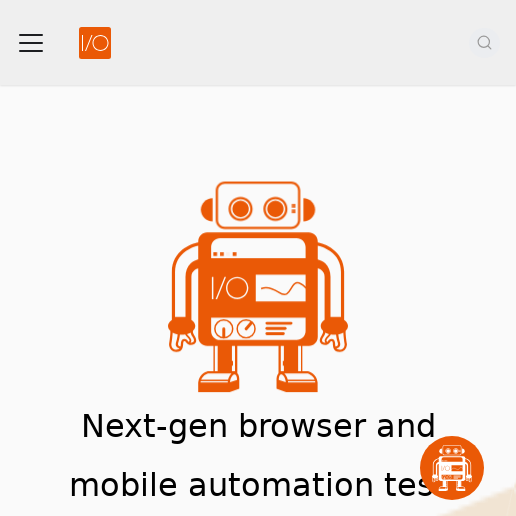

Verified viewport width is 516
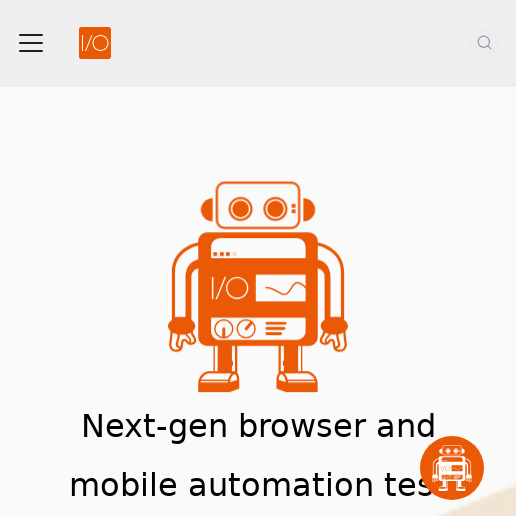

Verified viewport height is 516
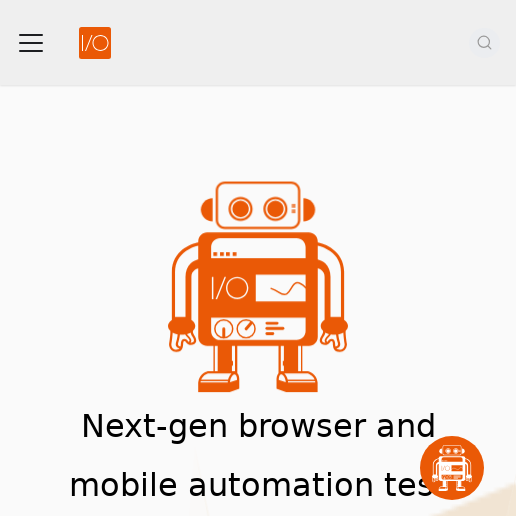

Set viewport size to 1920x1080 to maximize window
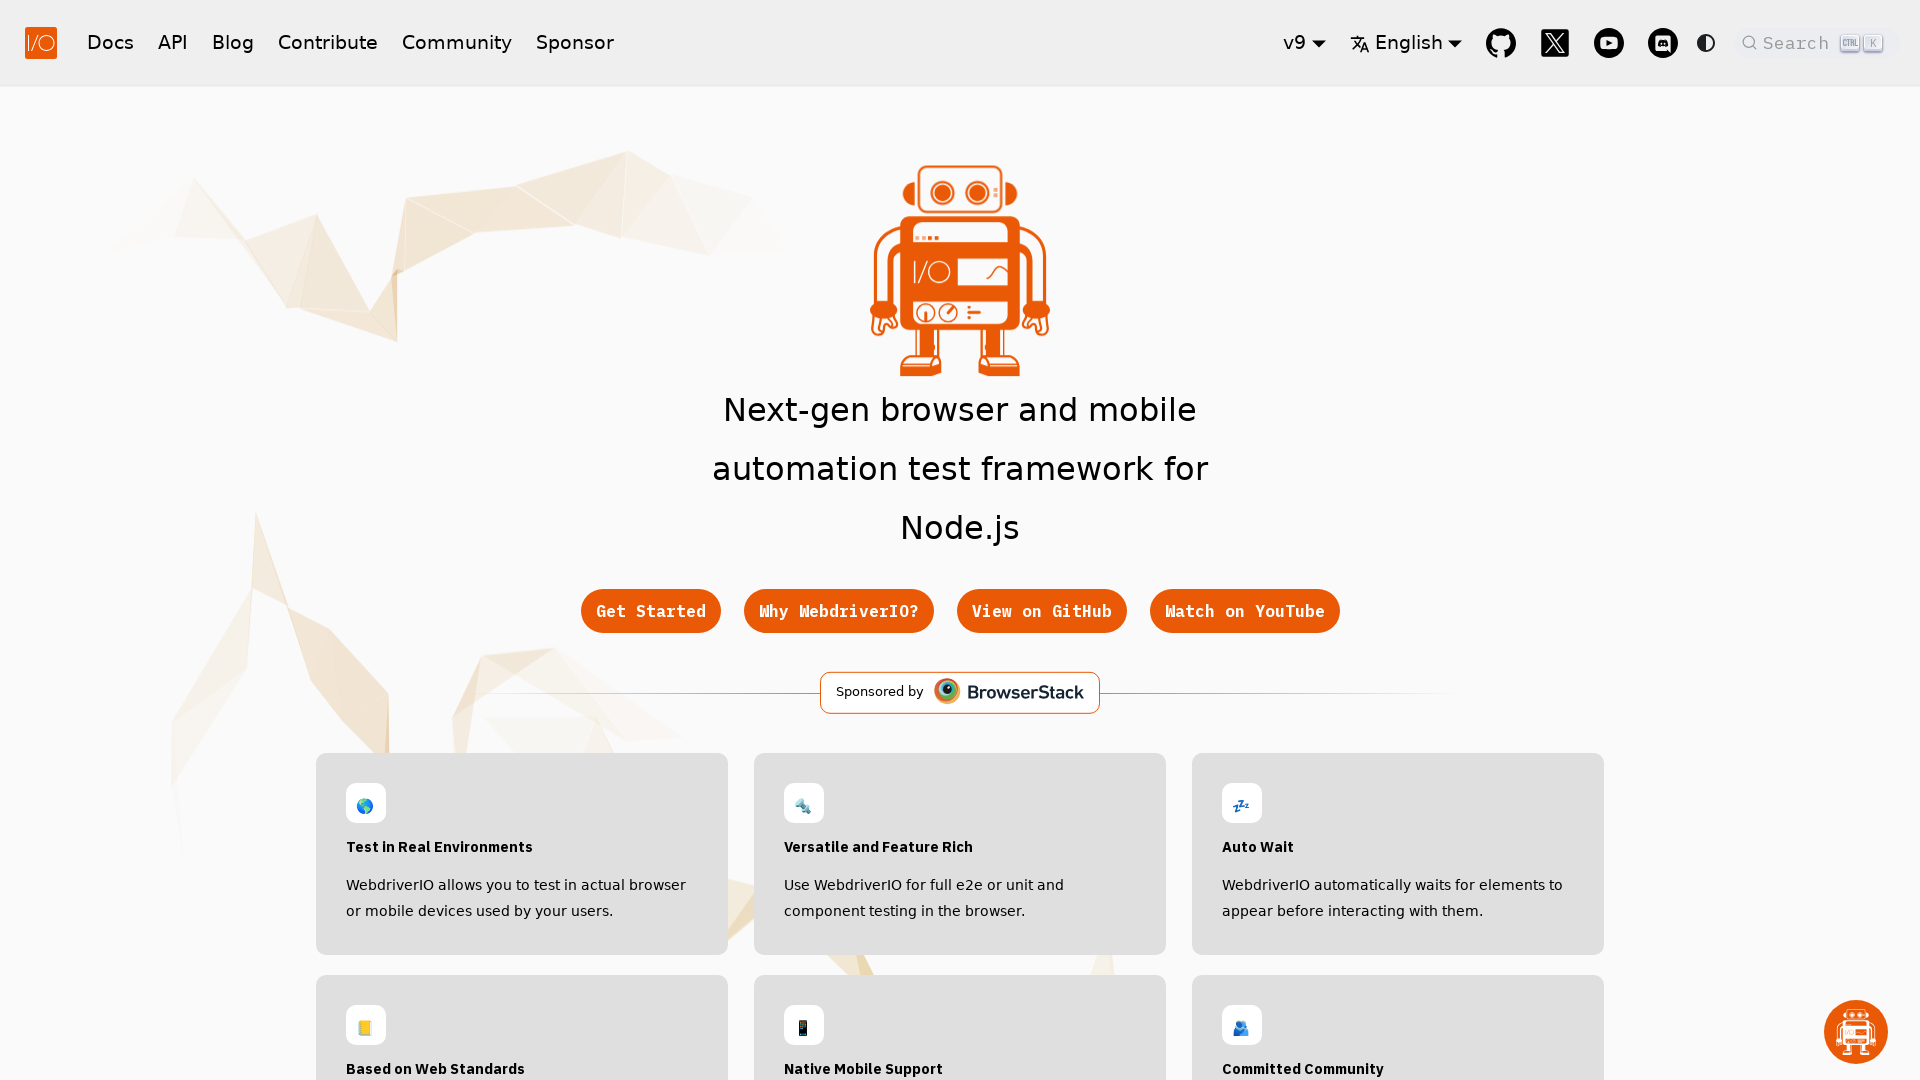

Retrieved maximized viewport size
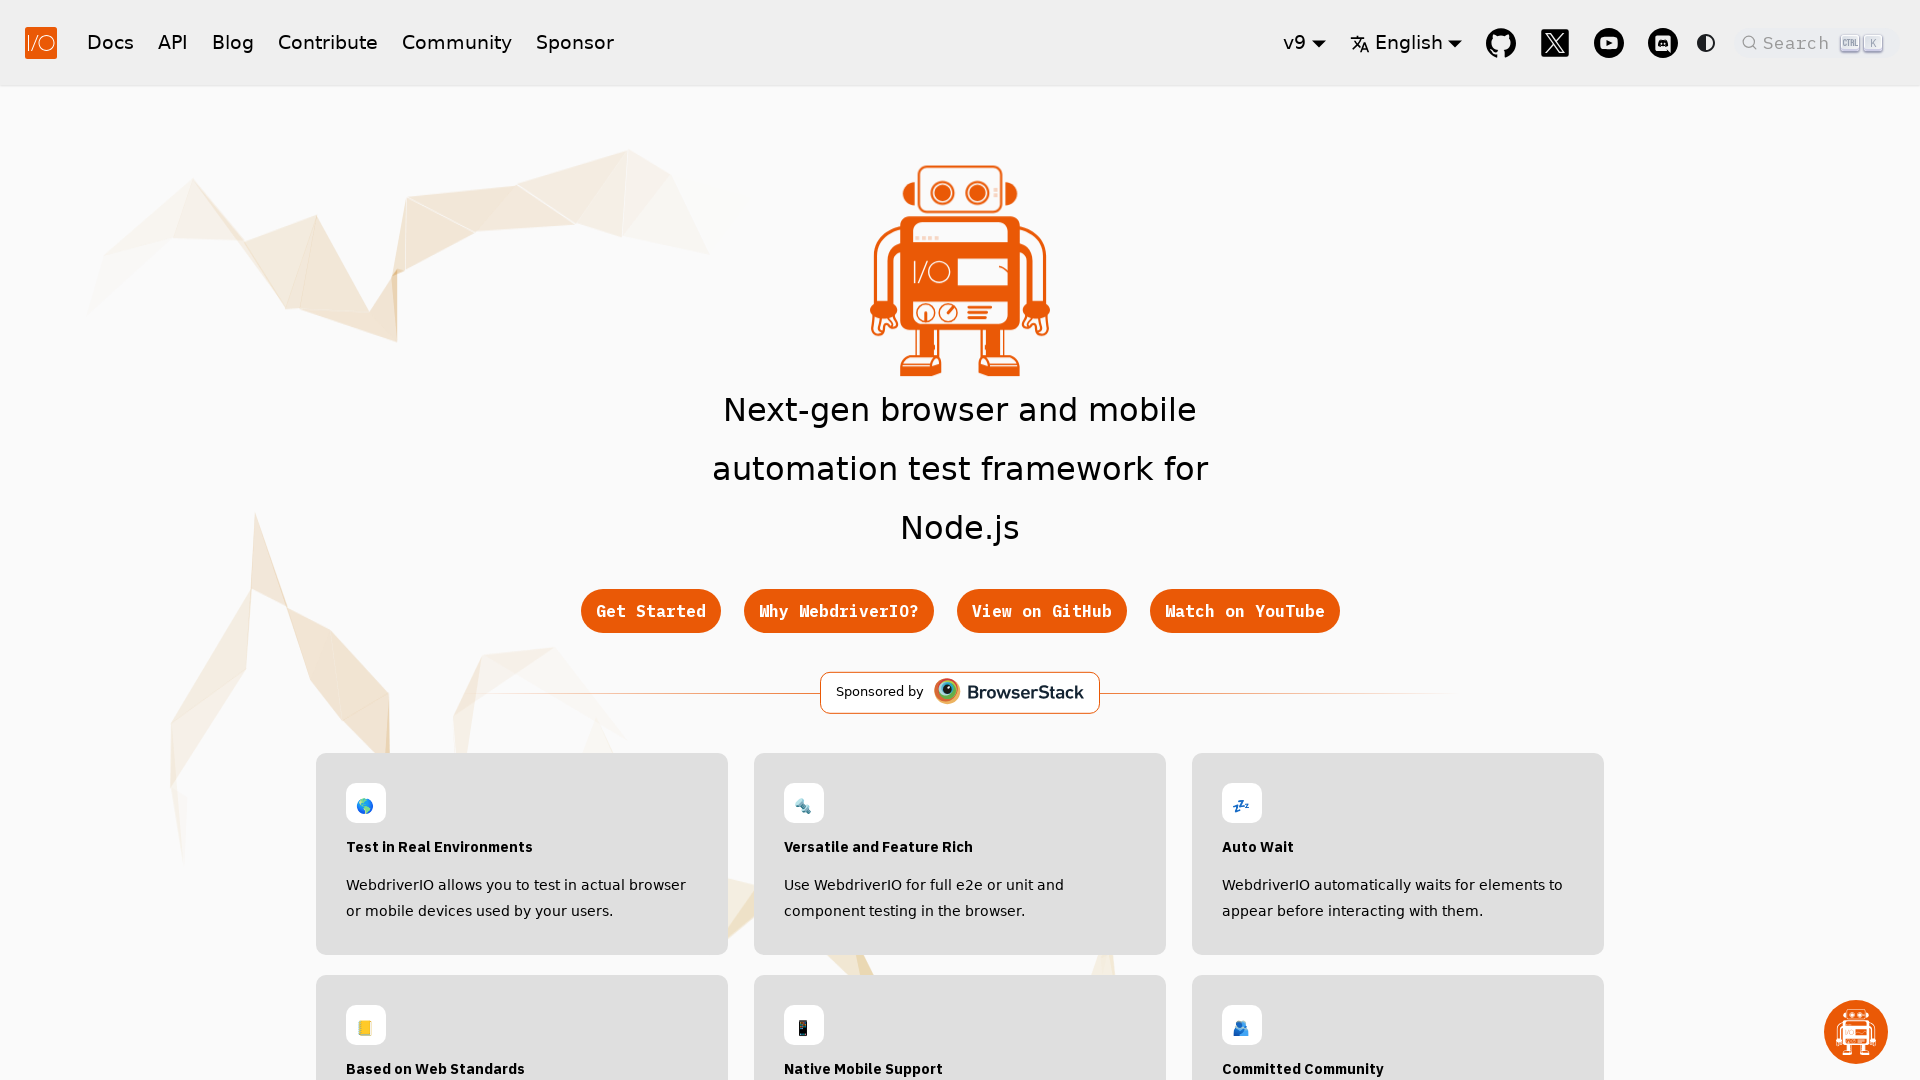

Printed maximized viewport dimensions: 1920x1080
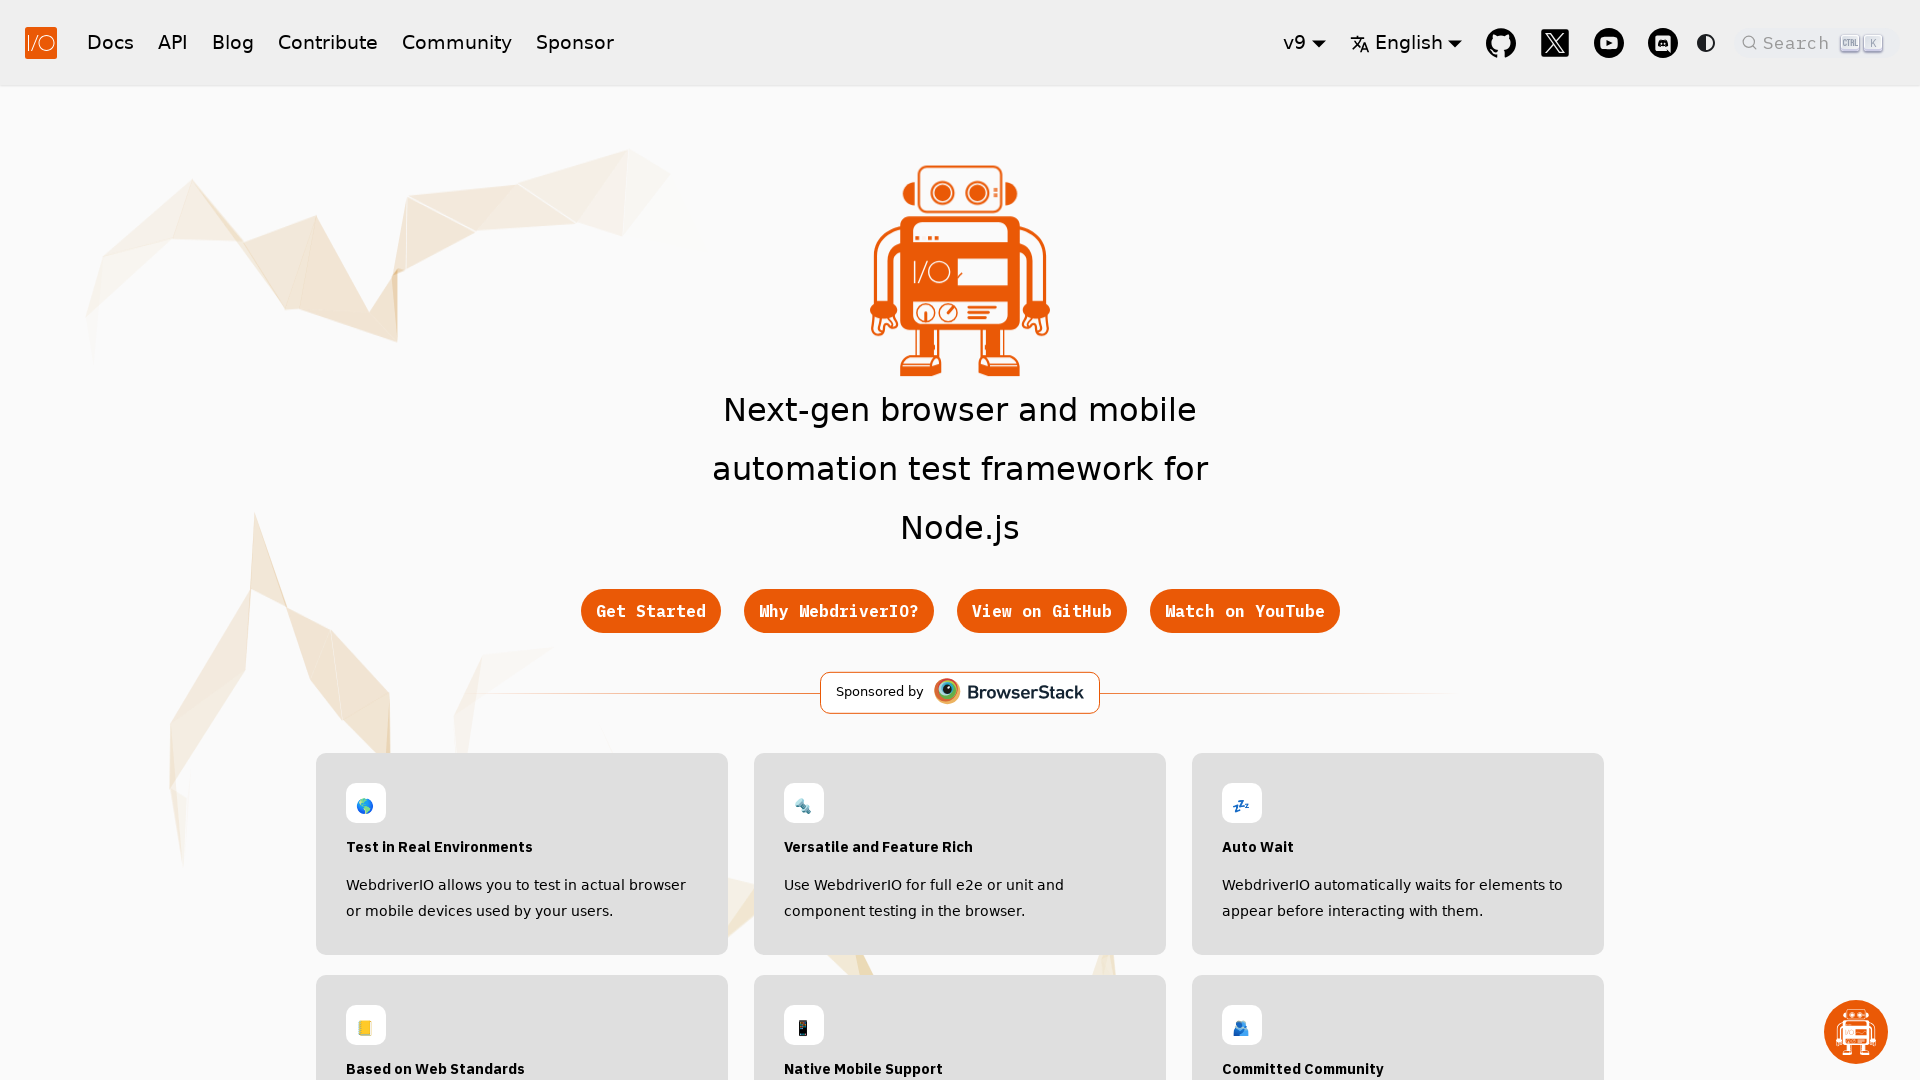

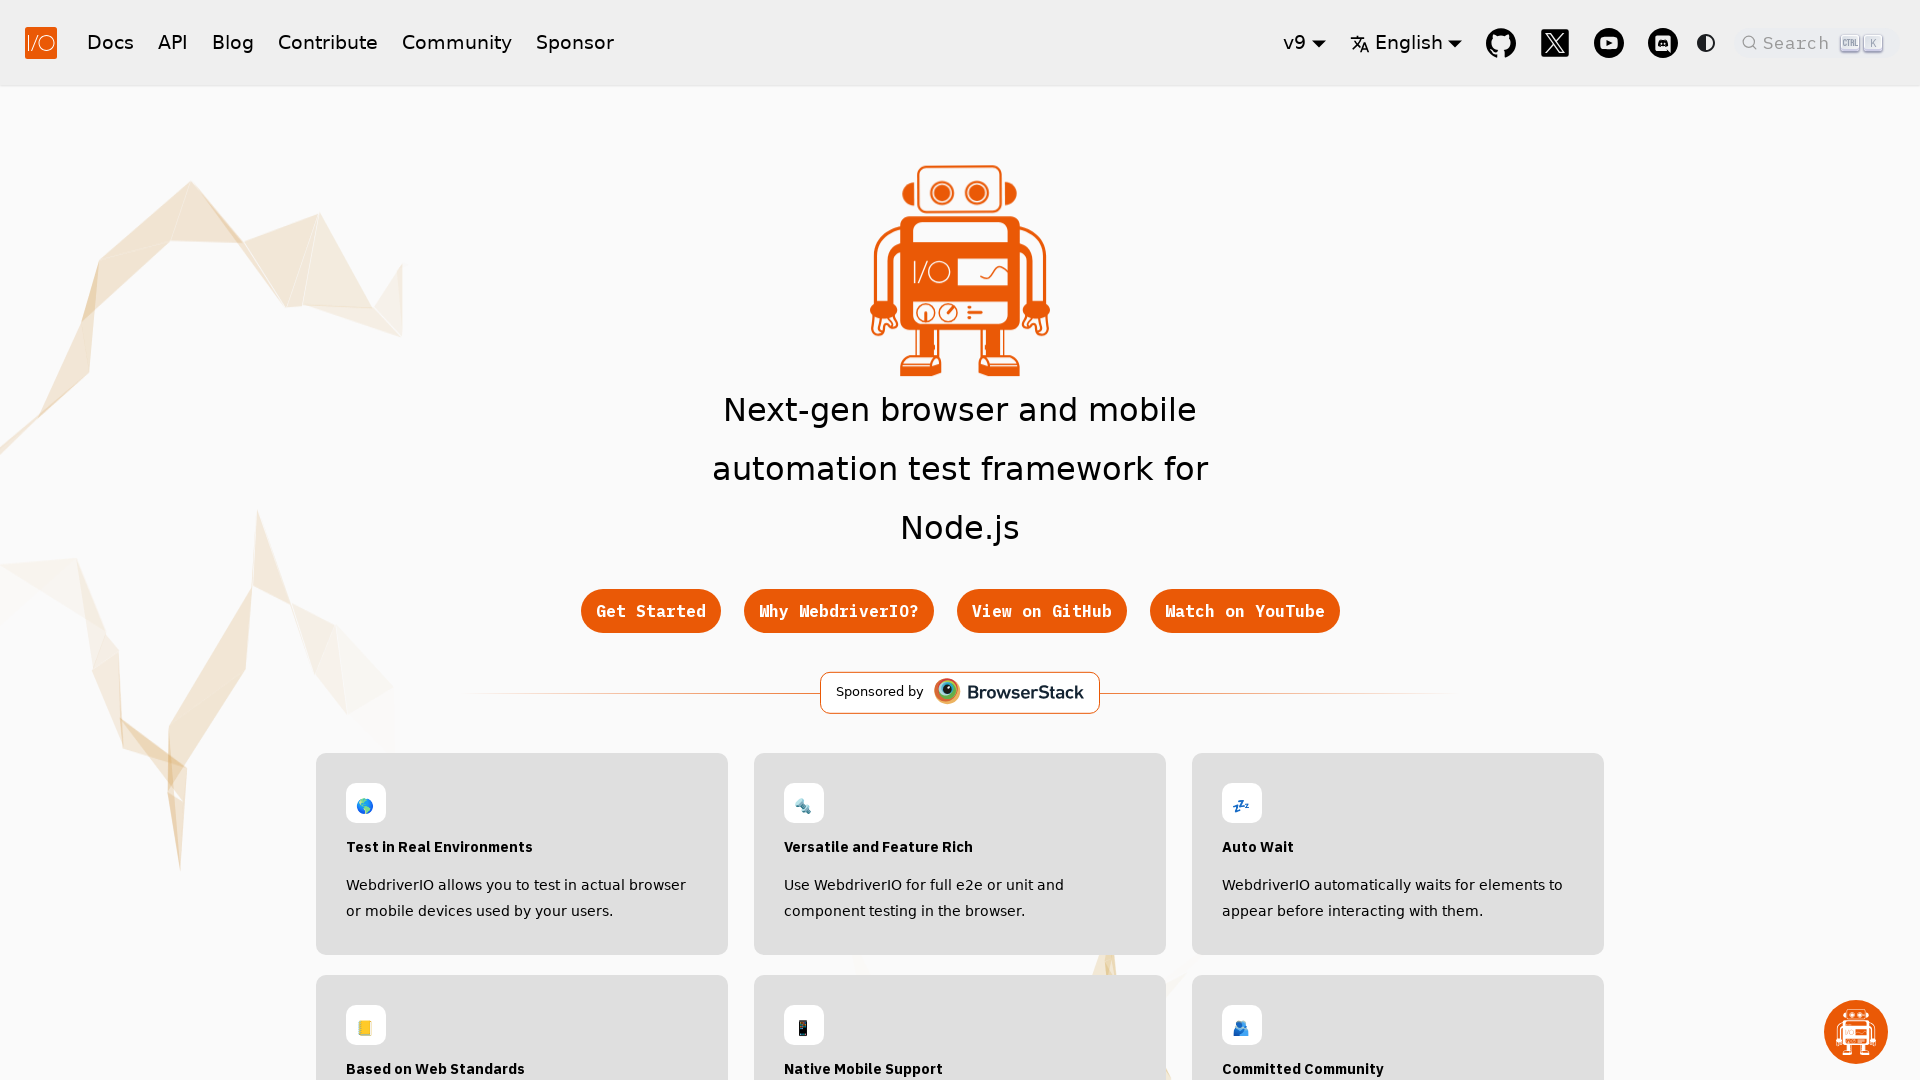